Tests navigation to the Leadership page by hovering over the About menu link and clicking the Leadership link, then verifying that Carlos Kidman's name appears on the page

Starting URL: https://qap.dev

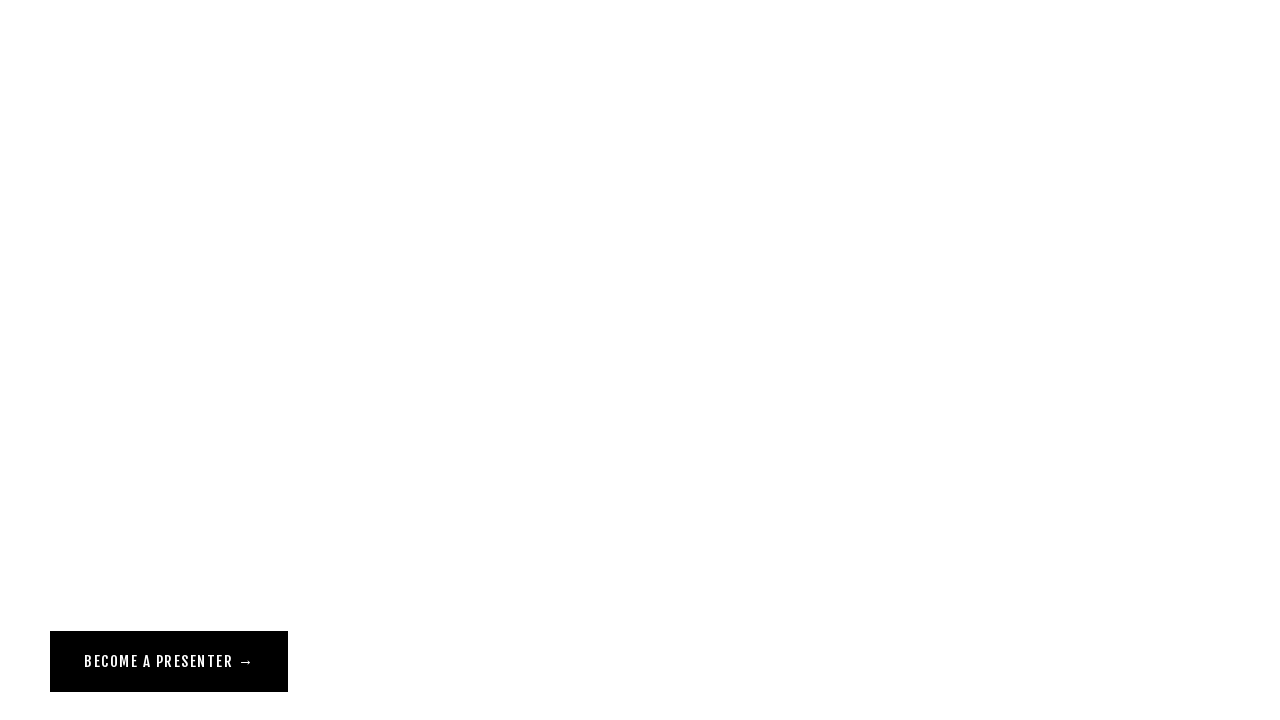

Navigated to https://qap.dev
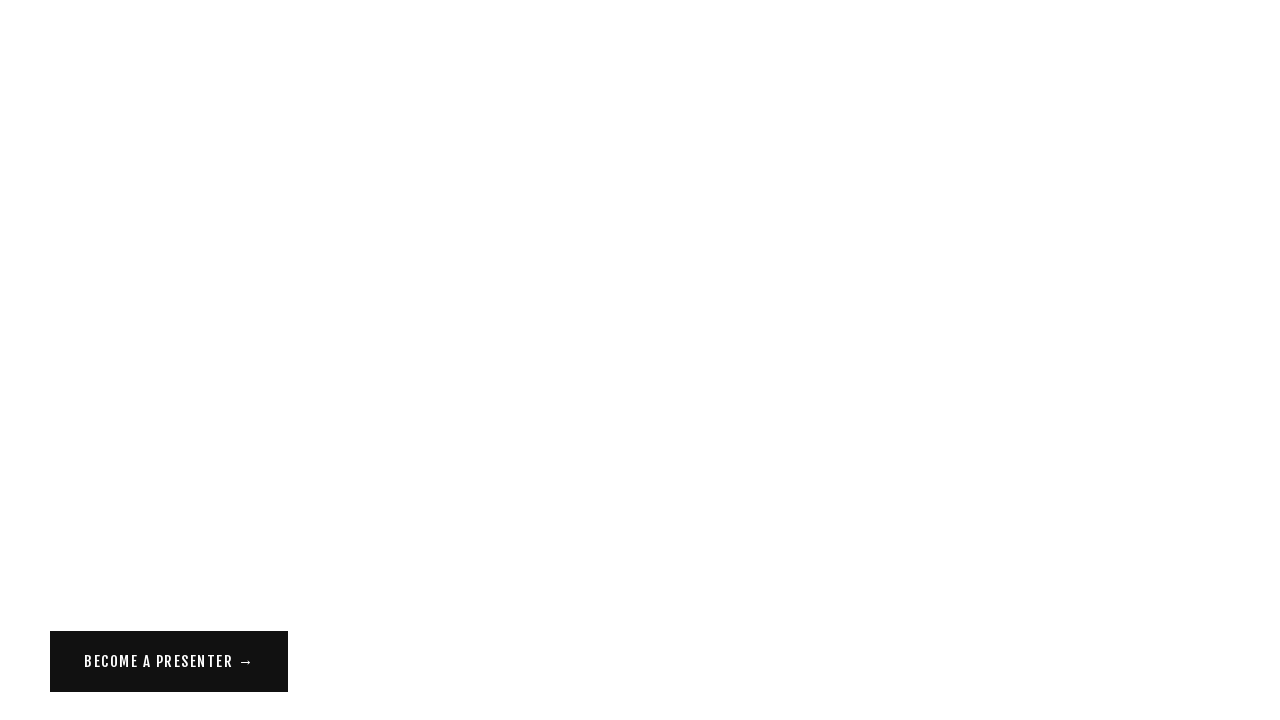

Hovered over About menu link to reveal dropdown at (71, 56) on a[href="/about"]
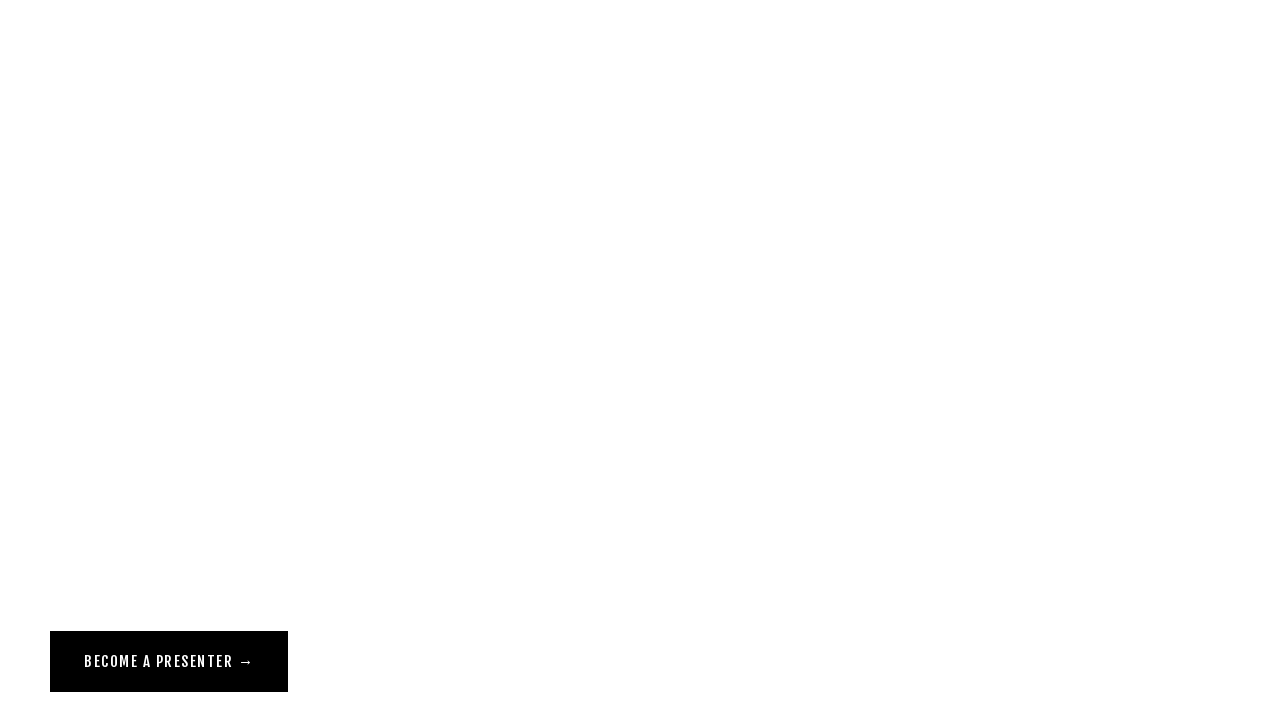

Clicked Leadership link in About menu at (92, 124) on a[href="/leadership"][class^="Header-nav"]
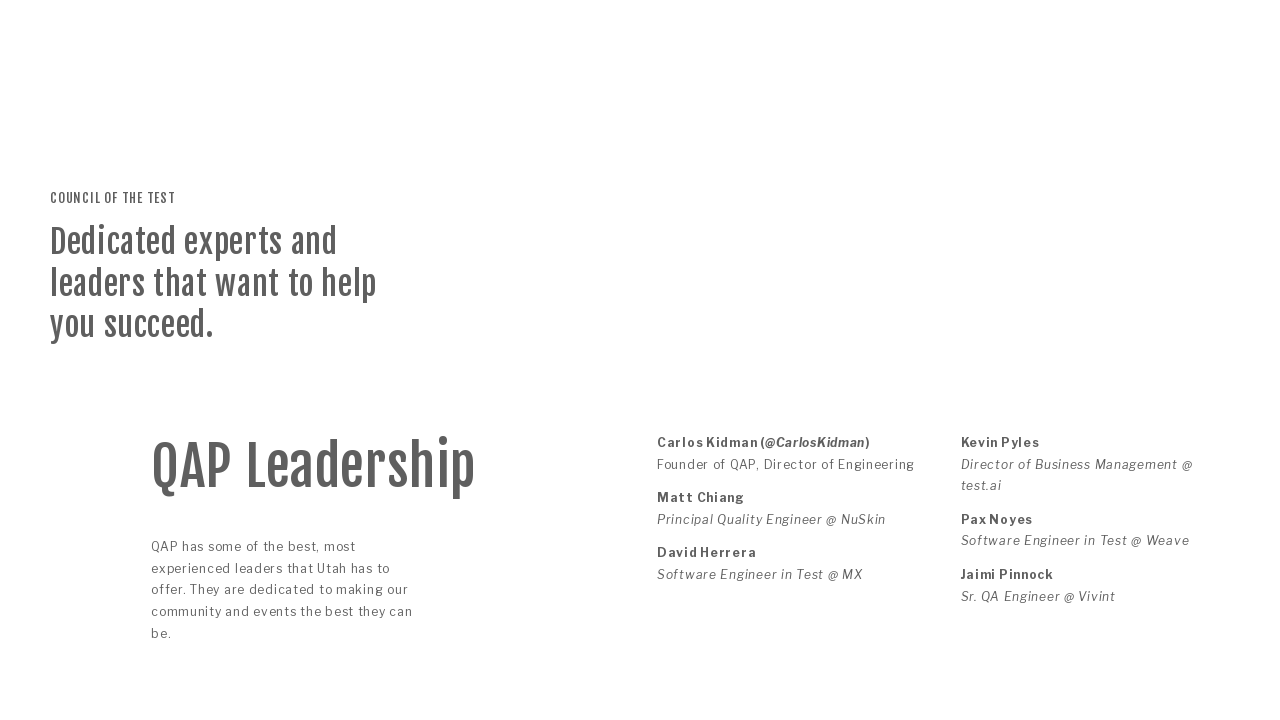

Verified Carlos Kidman name appears on Leadership page
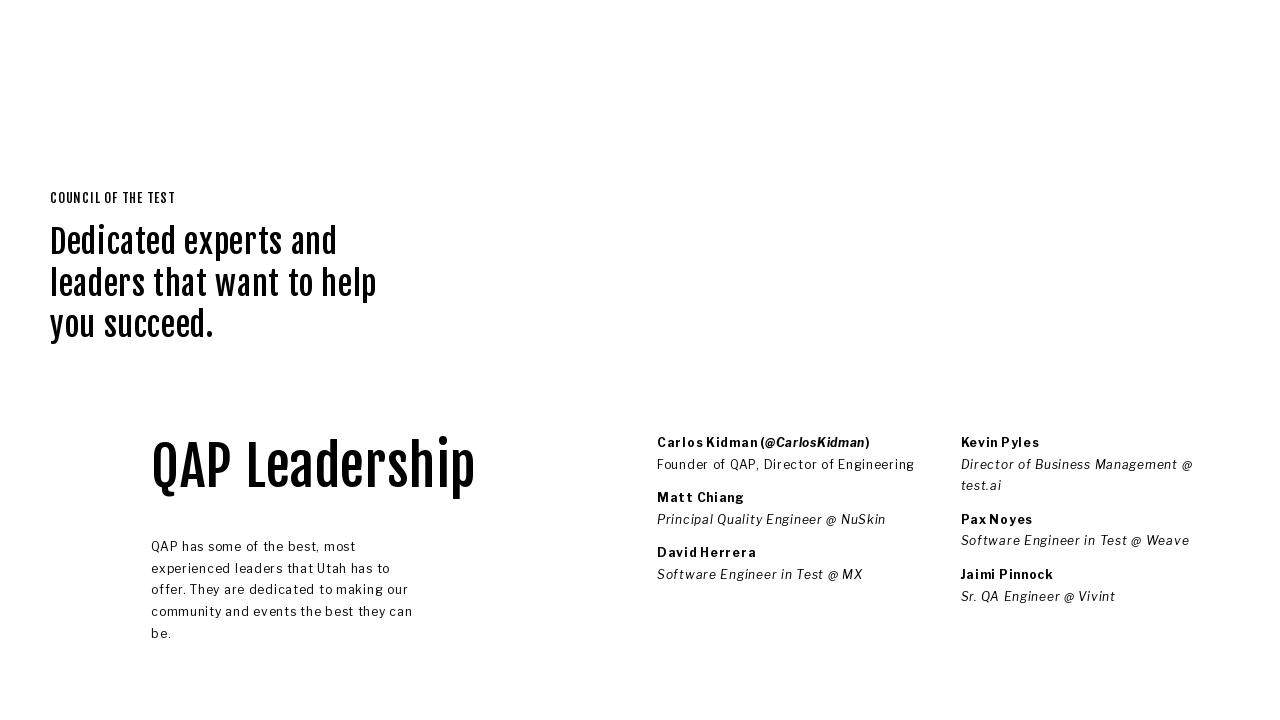

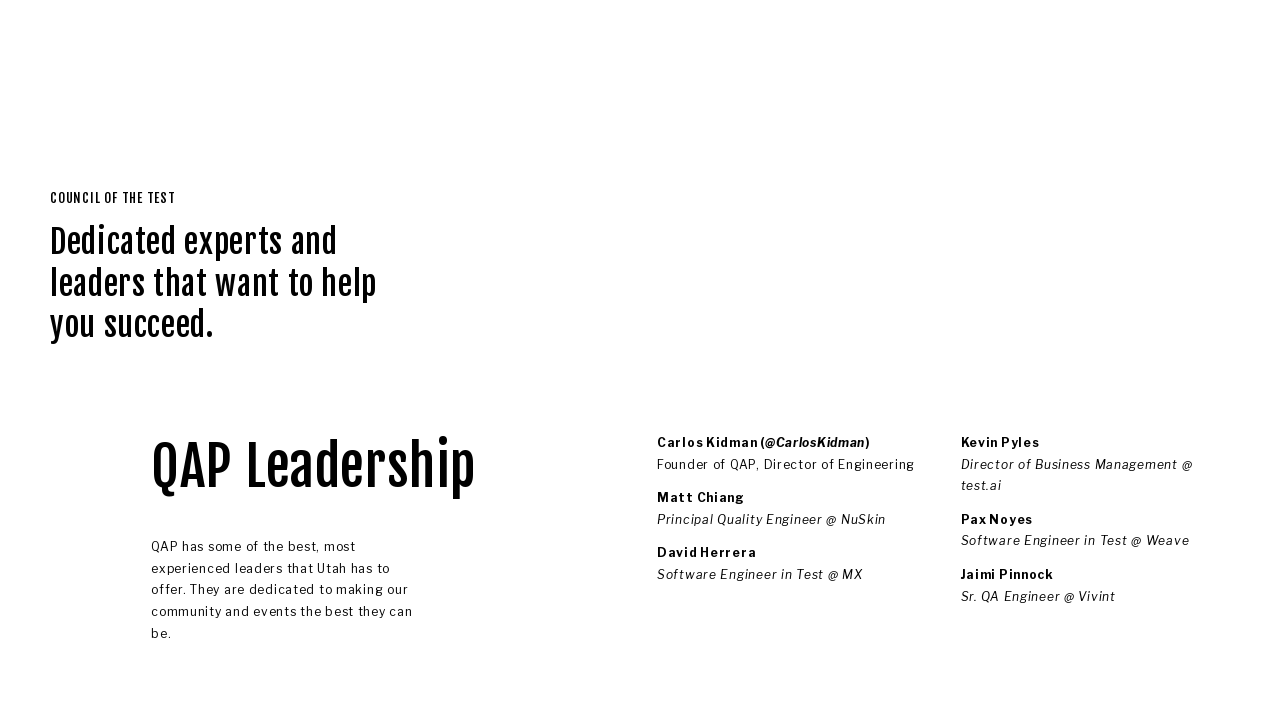